Navigates to an OrangeHRM demo site and clicks on an image element in the page header area.

Starting URL: http://alchemy.hguy.co/orangehrm

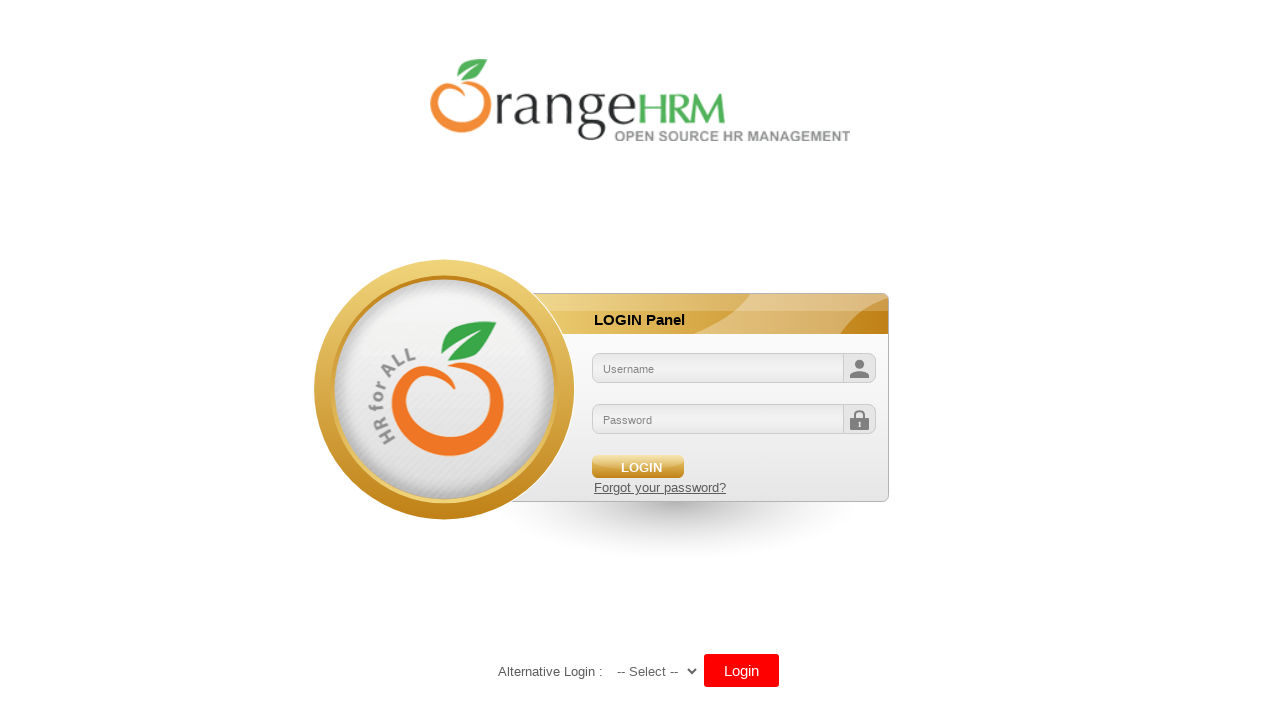

Navigated to OrangeHRM demo site
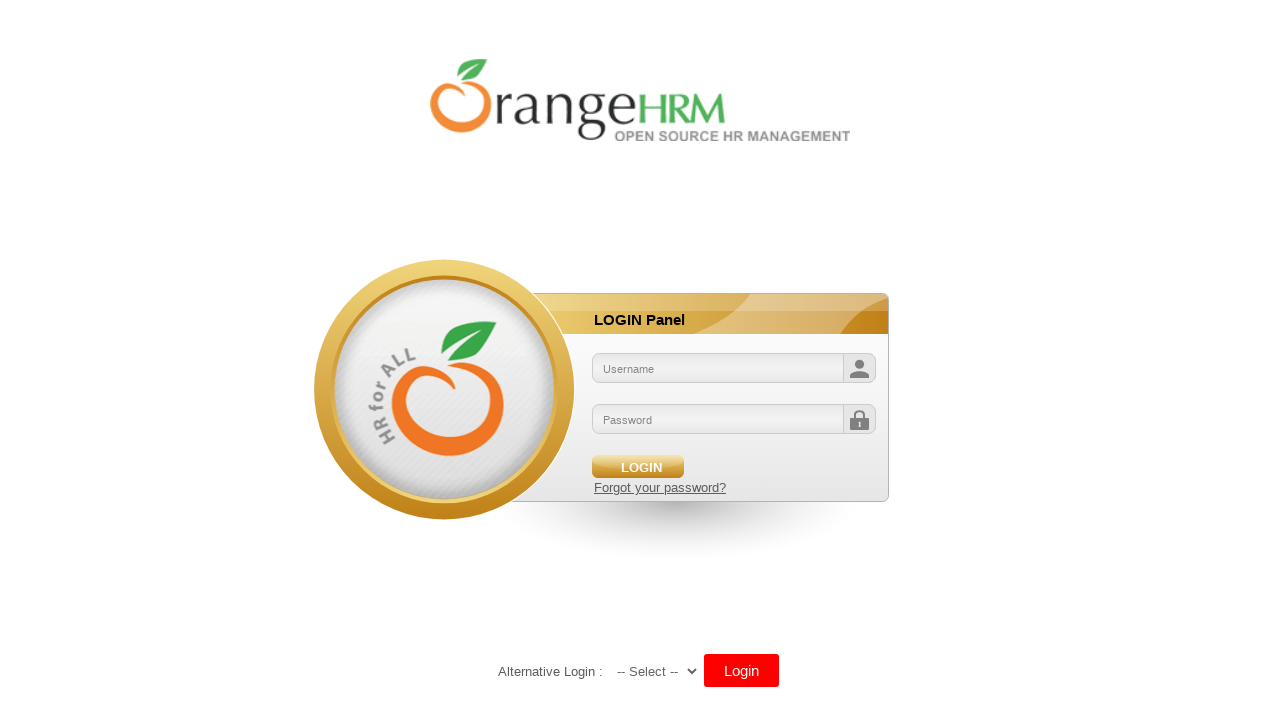

Clicked on image element in page header area at (640, 100) on xpath=/html/body/div[1]/div/div[2]/div[1]/img
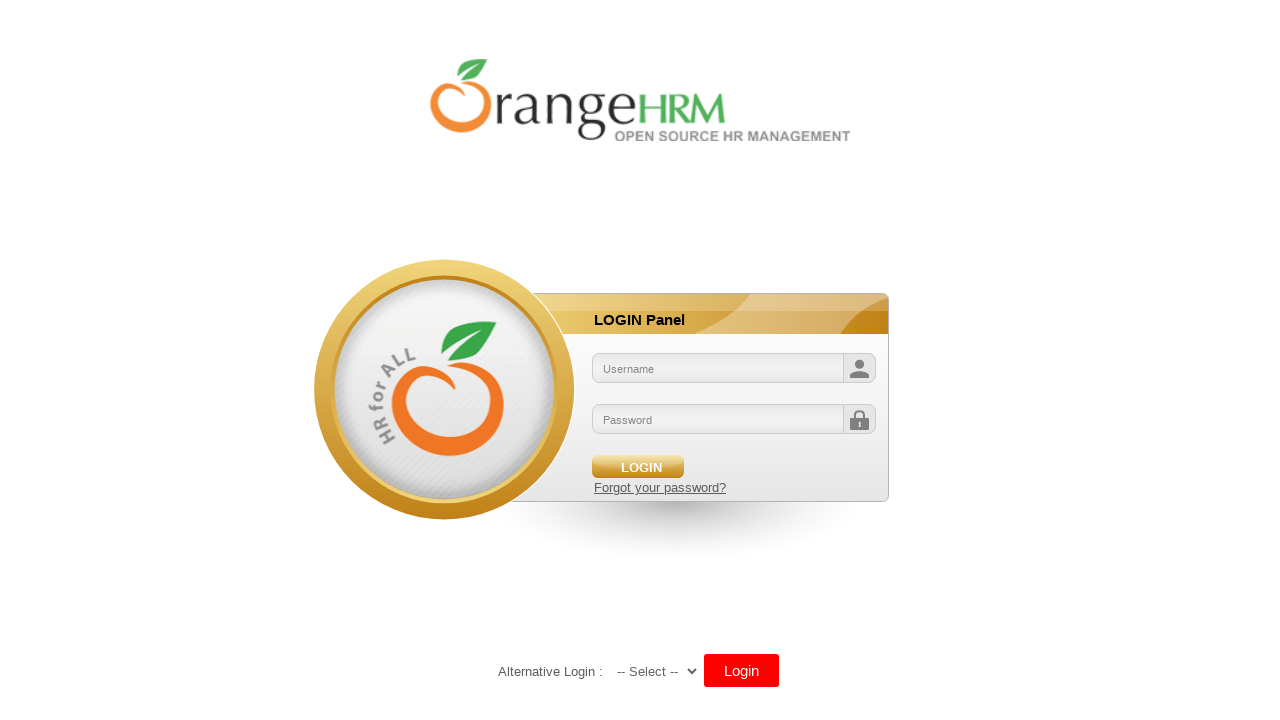

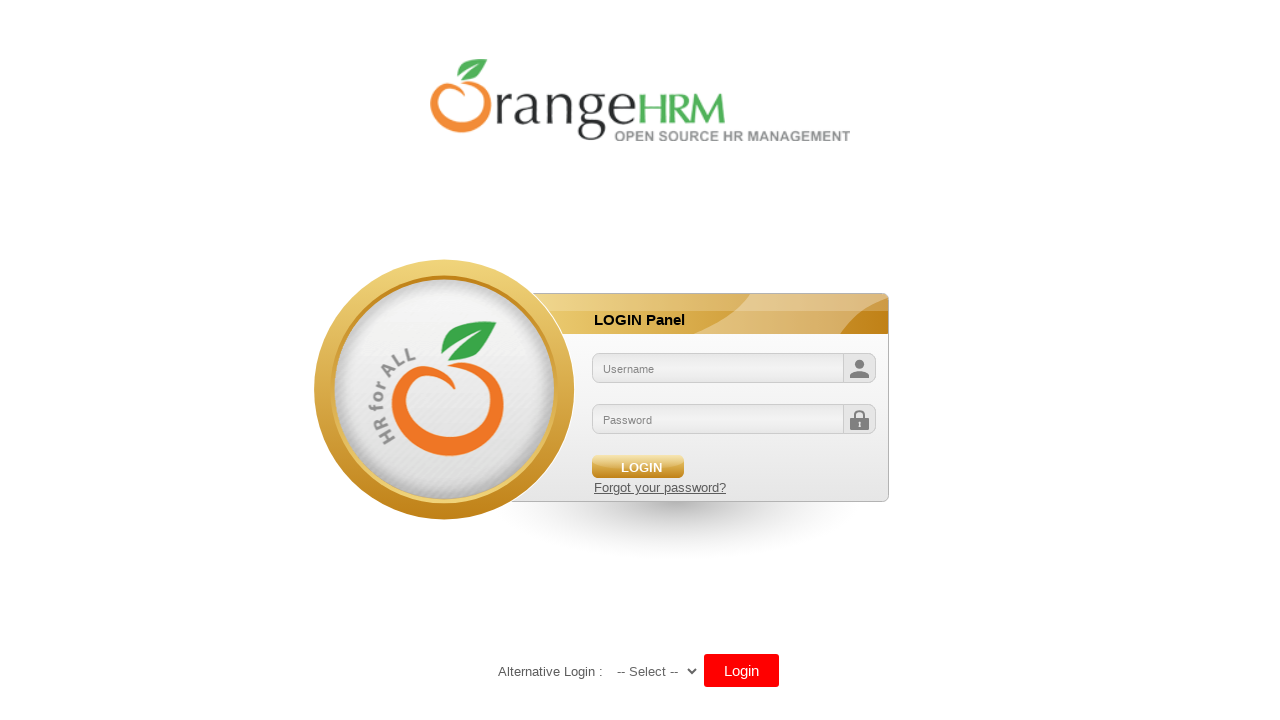